Tests handling of multiple browser windows by clicking a button that opens a new window

Starting URL: https://demoqa.com/browser-windows

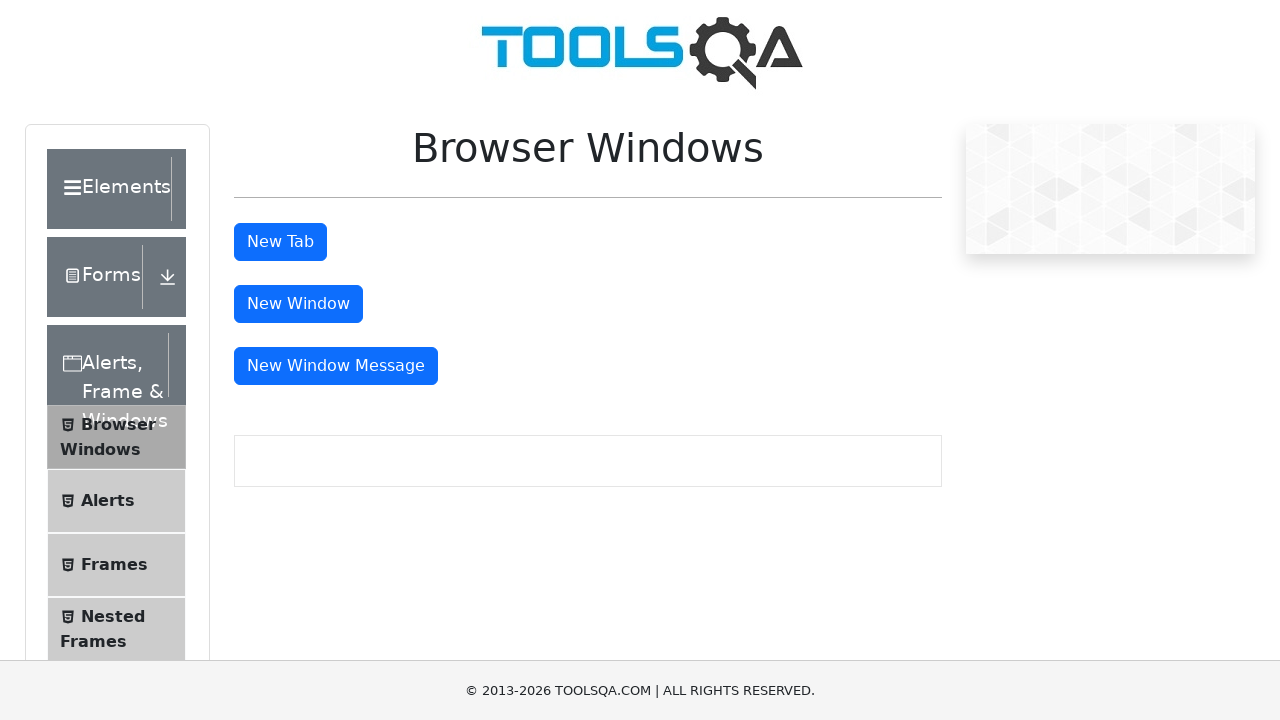

Clicked button to open new window at (298, 304) on #windowButton
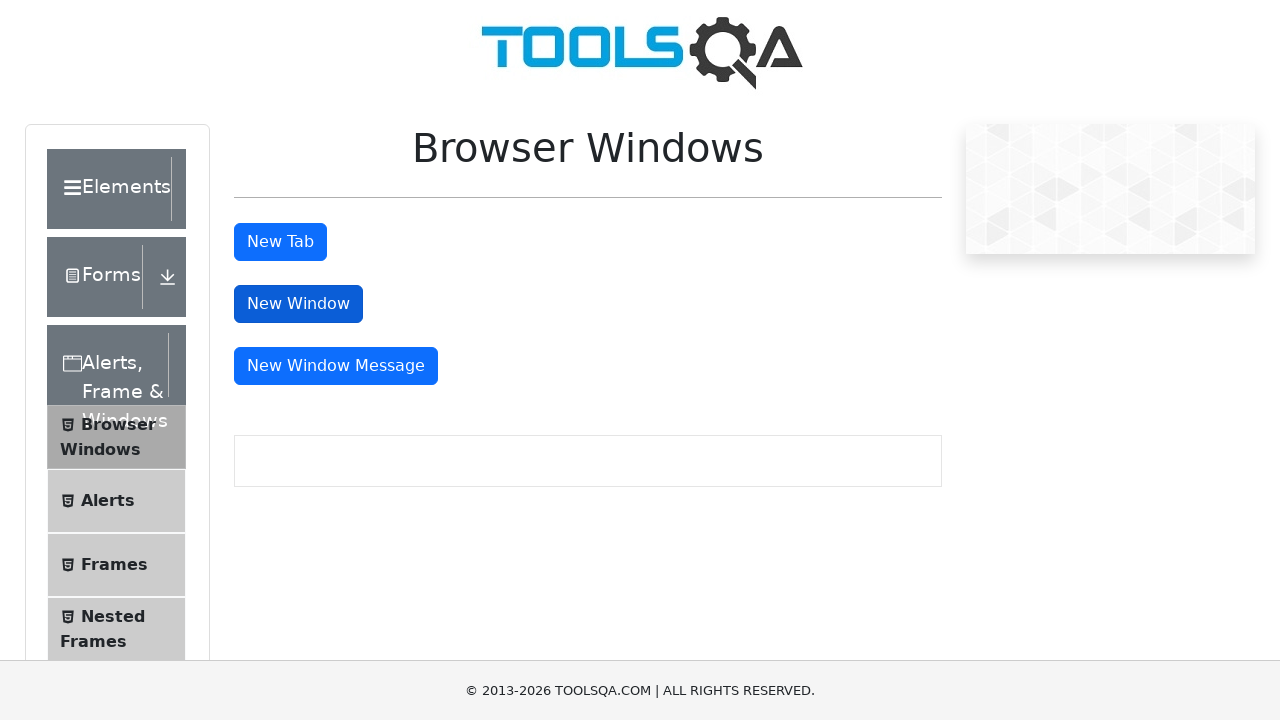

New window reference obtained
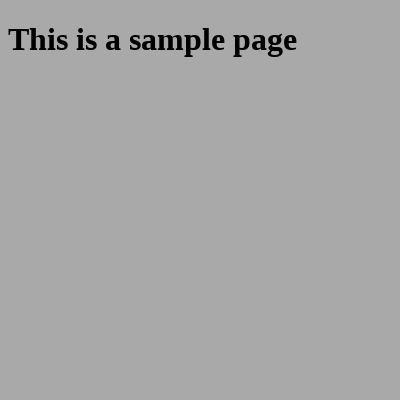

New window finished loading
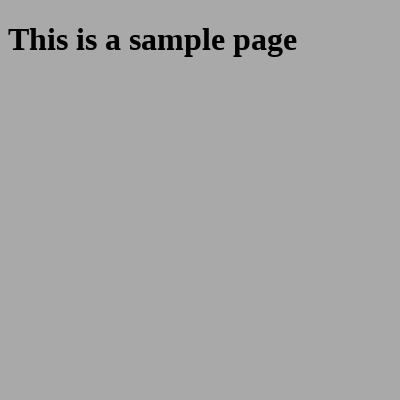

Retrieved heading text from new window
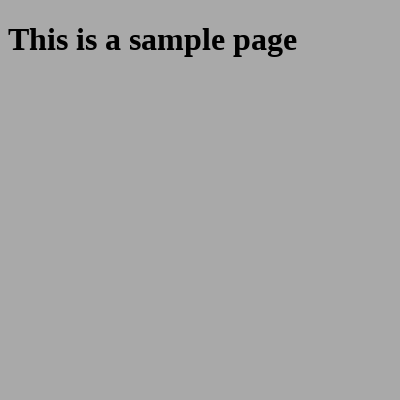

Verified that heading contains 'This is a sample page'
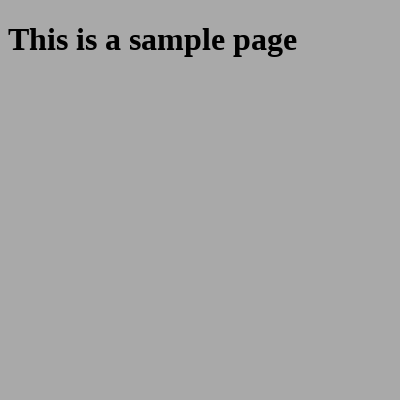

Closed new window
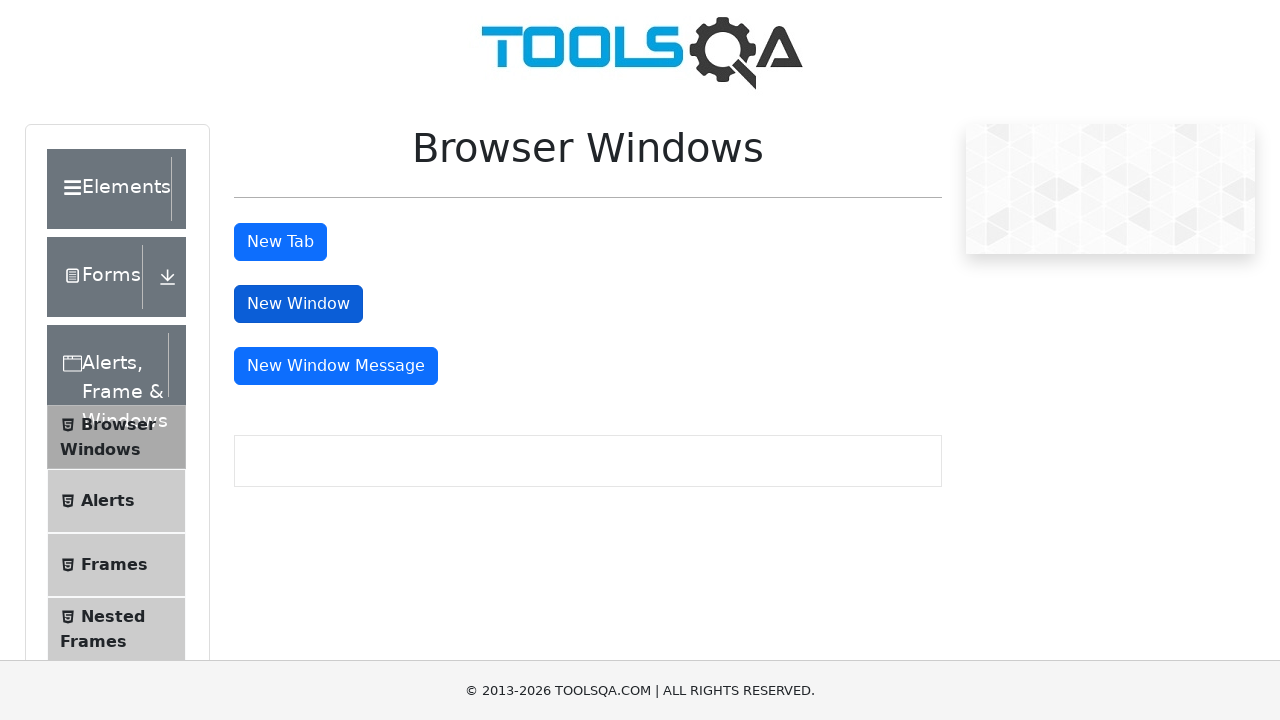

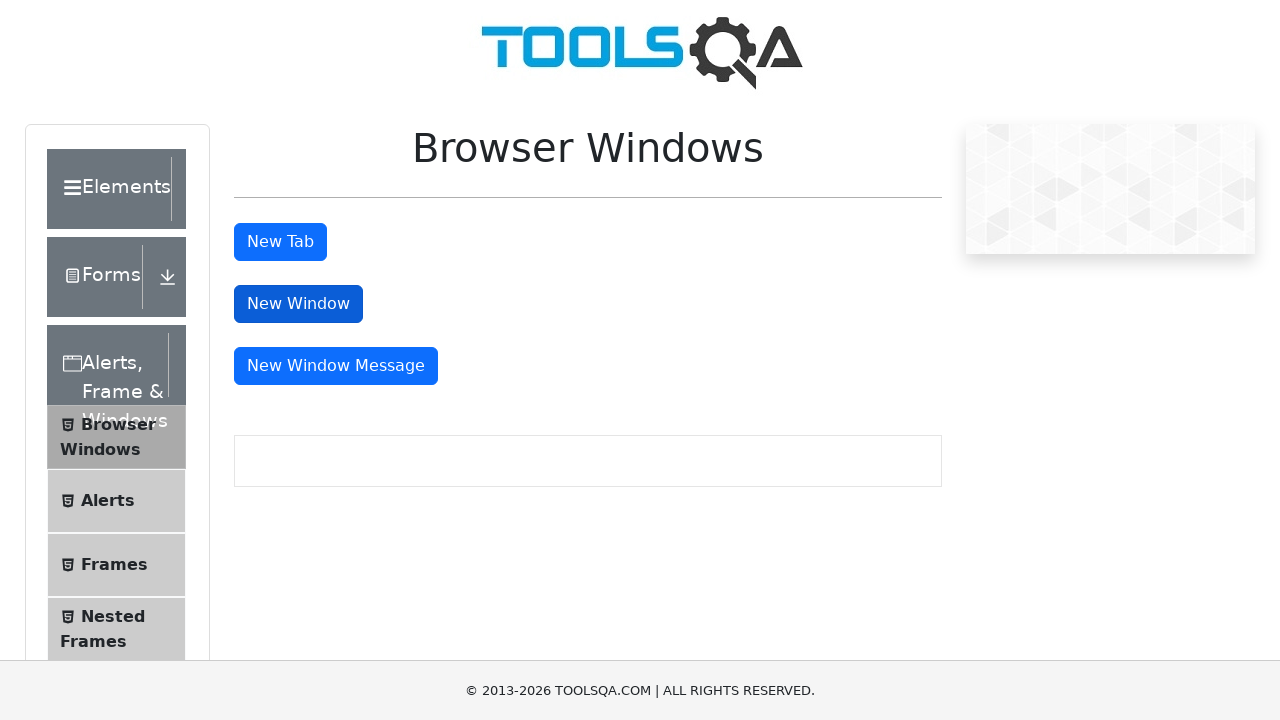